Tests context menu functionality by right-clicking an element, selecting Edit option, handling the alert, then navigating to Submenus and hovering over menu items

Starting URL: http://swisnl.github.io/jQuery-contextMenu/demo.html

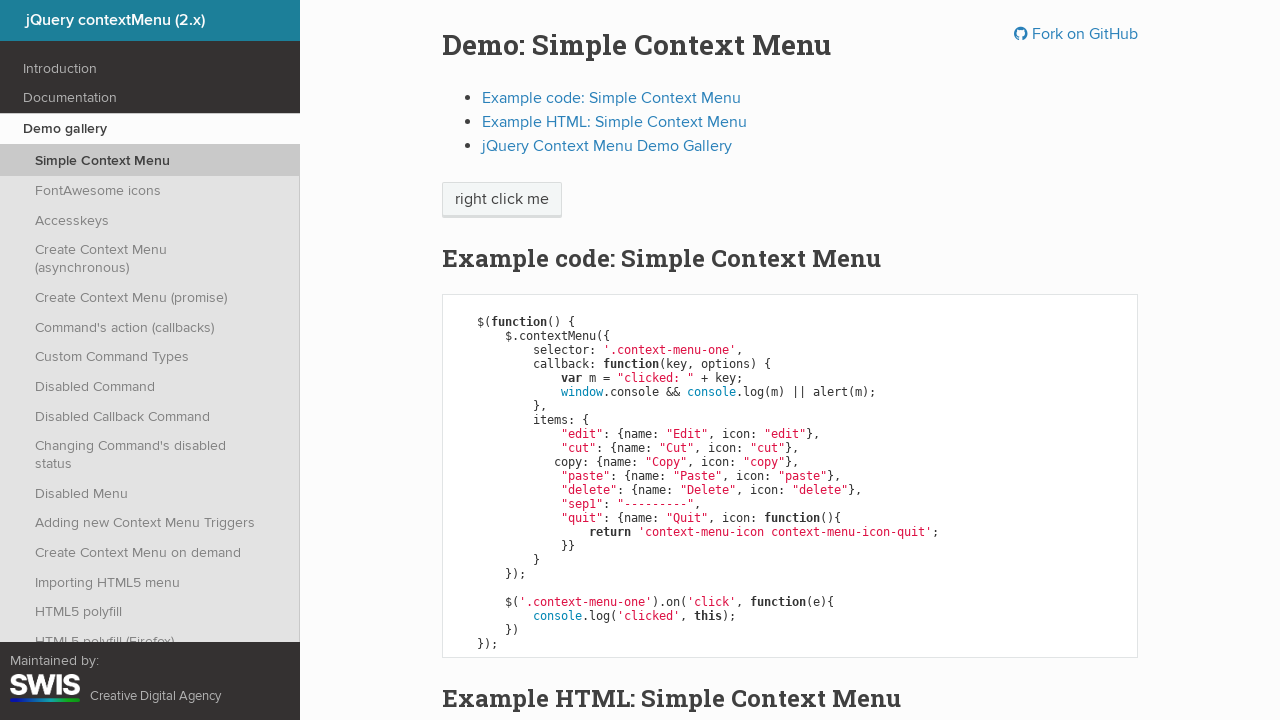

Waited for right-click target element to be available
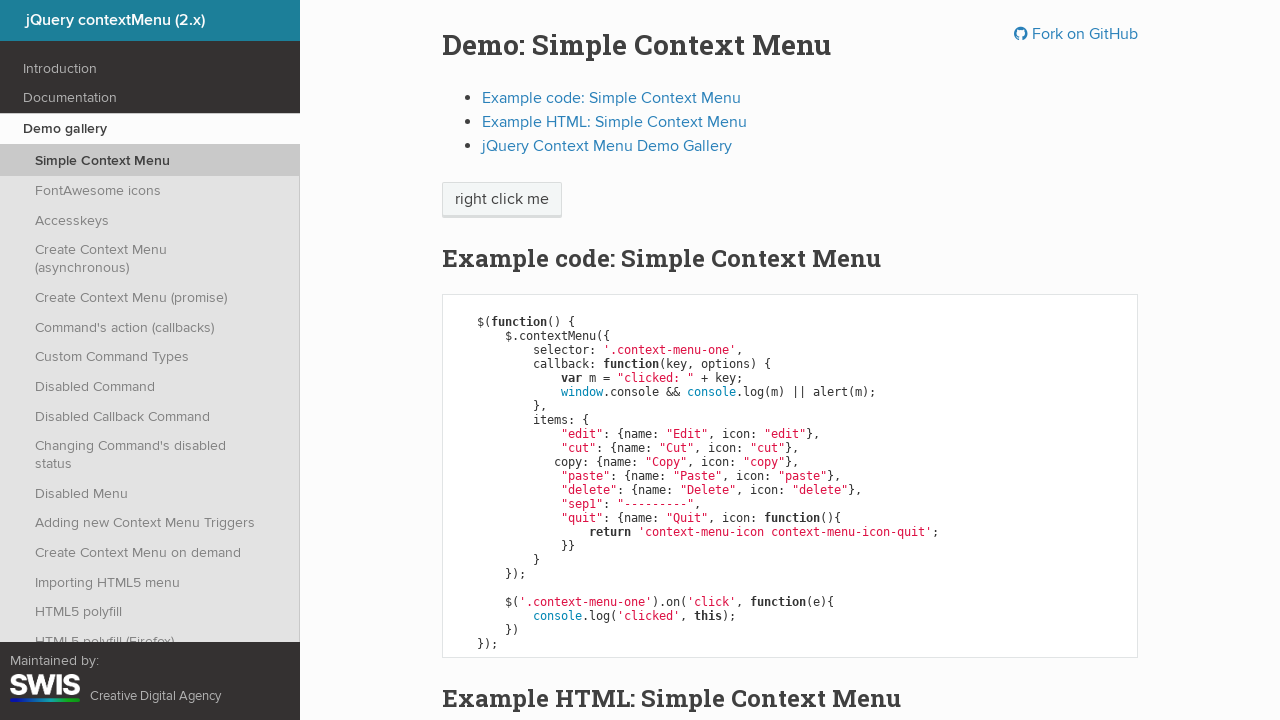

Right-clicked on 'right click me' element to open context menu at (502, 200) on //span[text()='right click me']
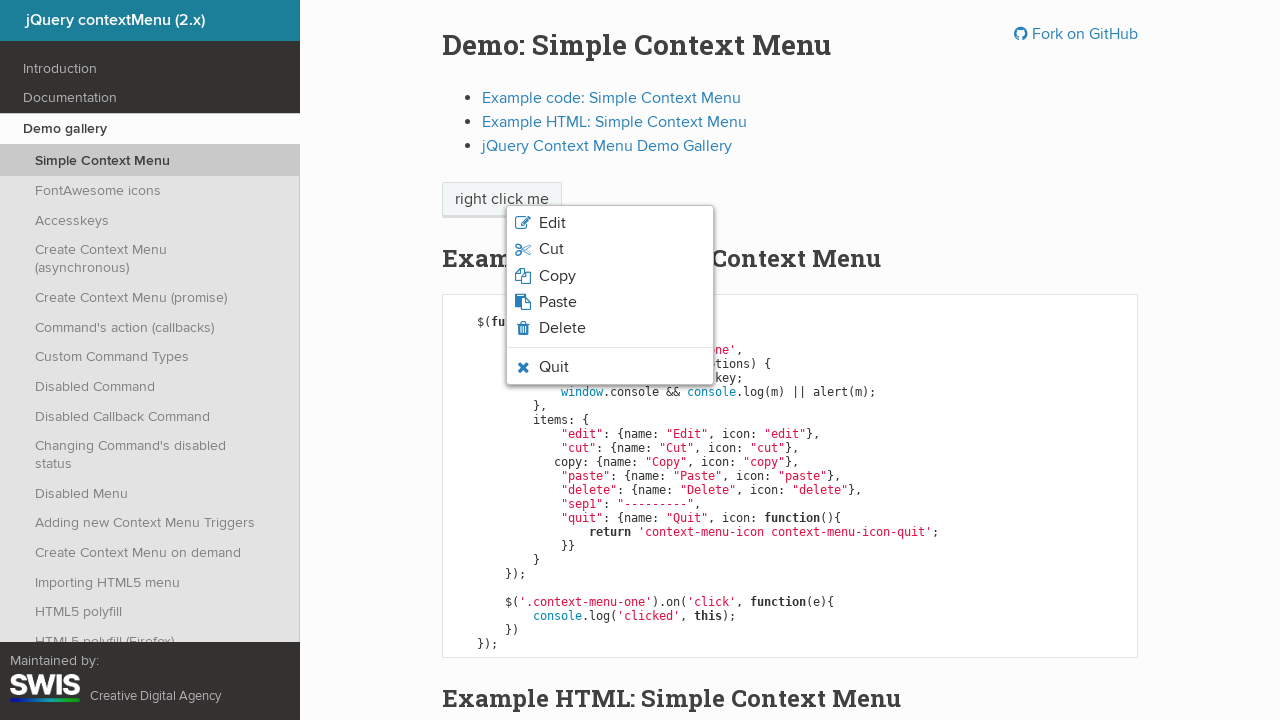

Clicked on 'Edit' option in context menu at (552, 223) on xpath=//span[text()='Edit']
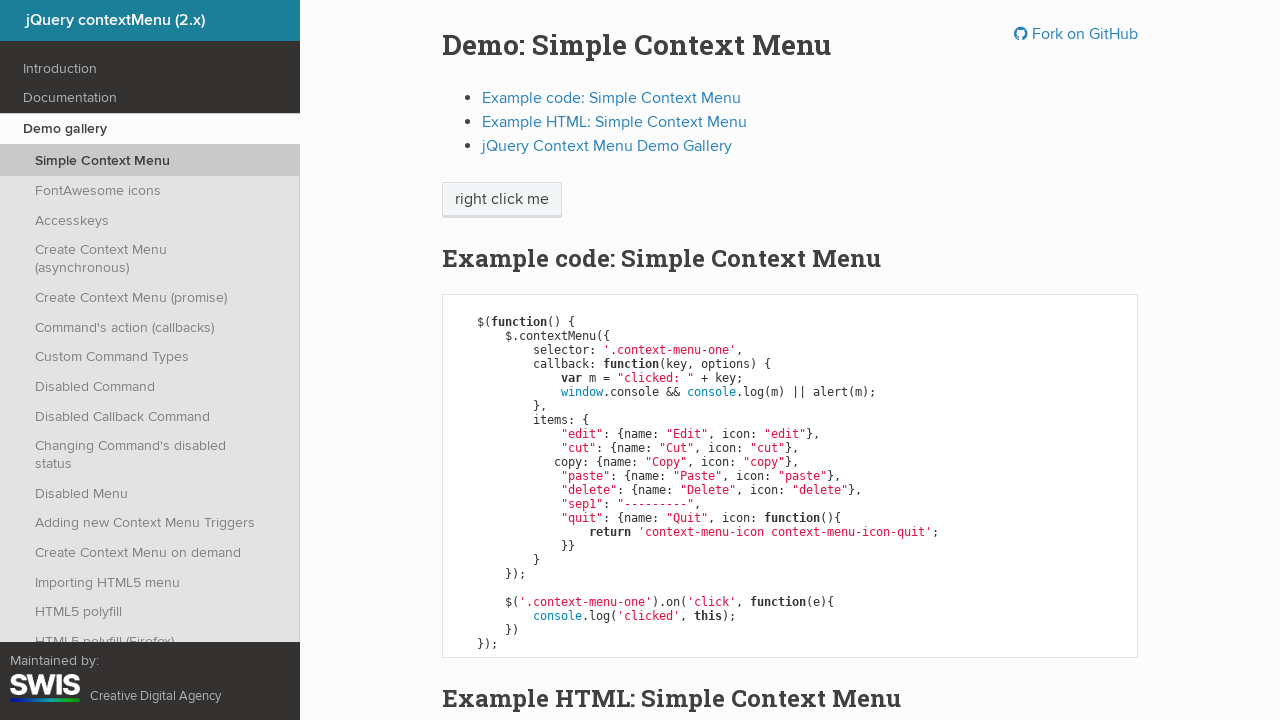

Set up alert dialog handler to accept
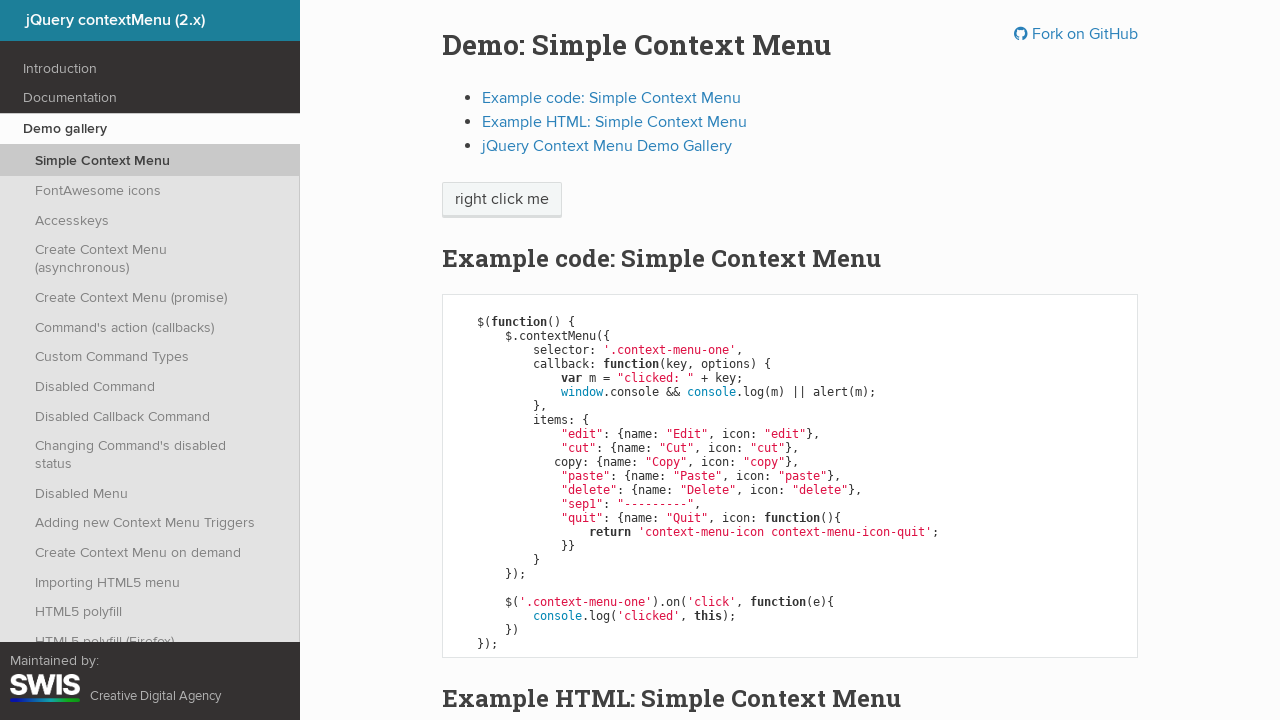

Clicked on 'Submenus' link to navigate to submenus page at (519, 437) on xpath=//a[text()='Submenus']
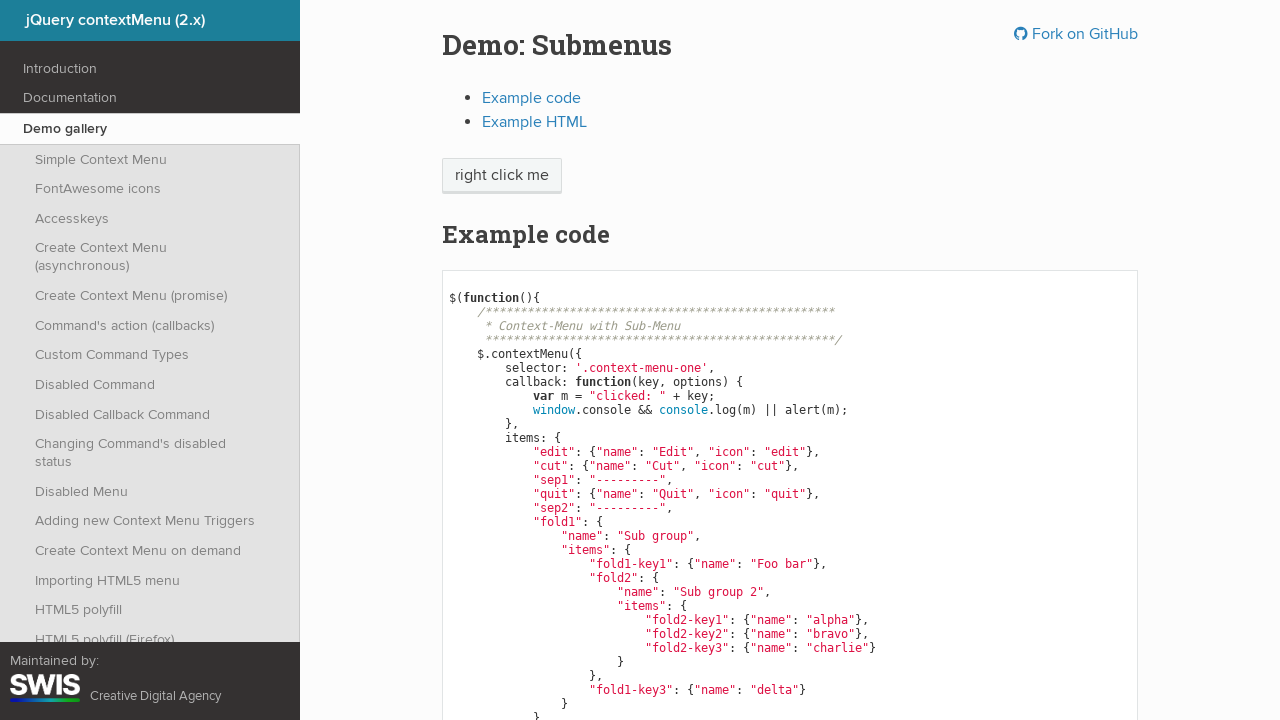

Waited for right-click target element on submenus page
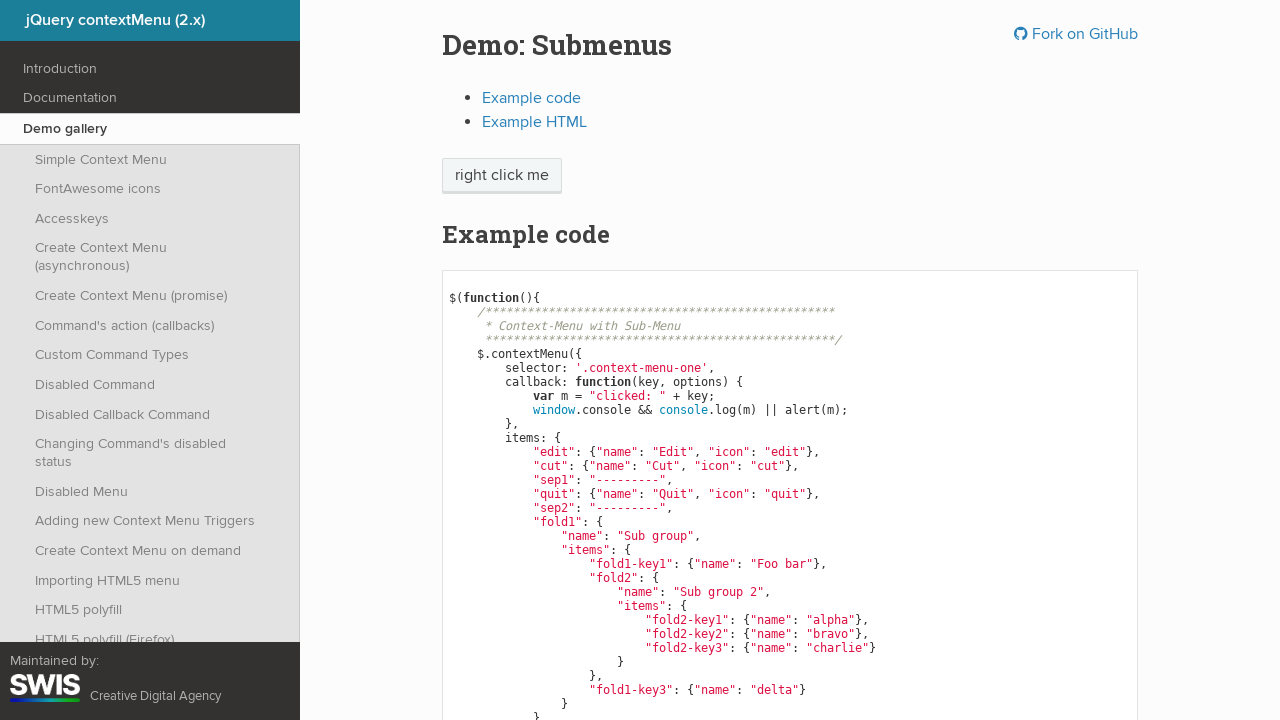

Right-clicked on 'right click me' element on submenus page to open context menu at (502, 176) on //span[text()='right click me']
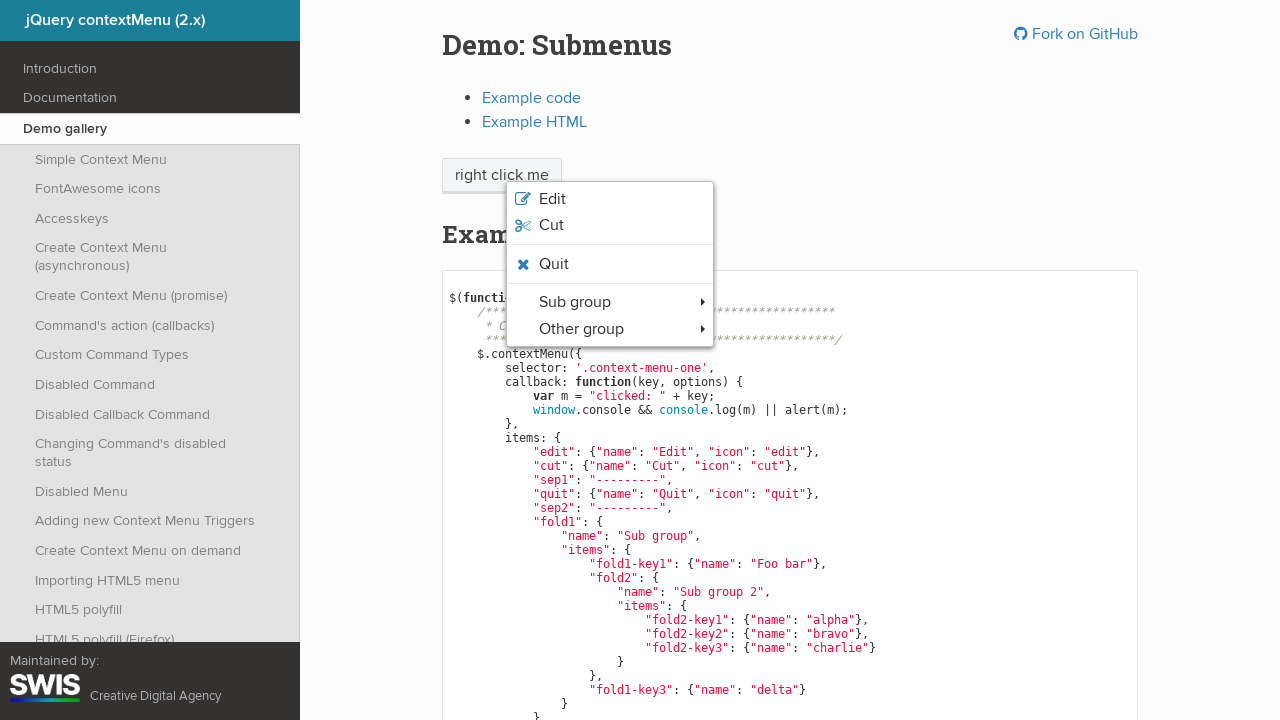

Hovered over 'Sub group' menu item to reveal submenu at (575, 302) on xpath=//span[text()='Sub group']
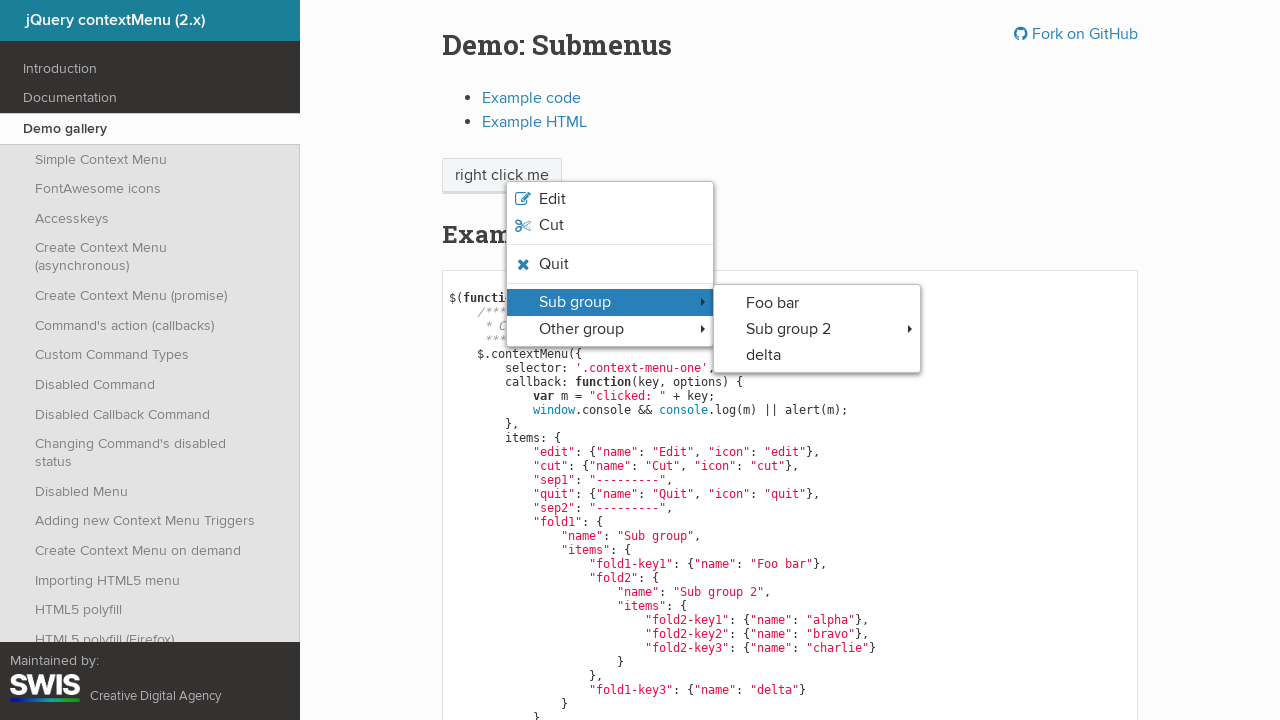

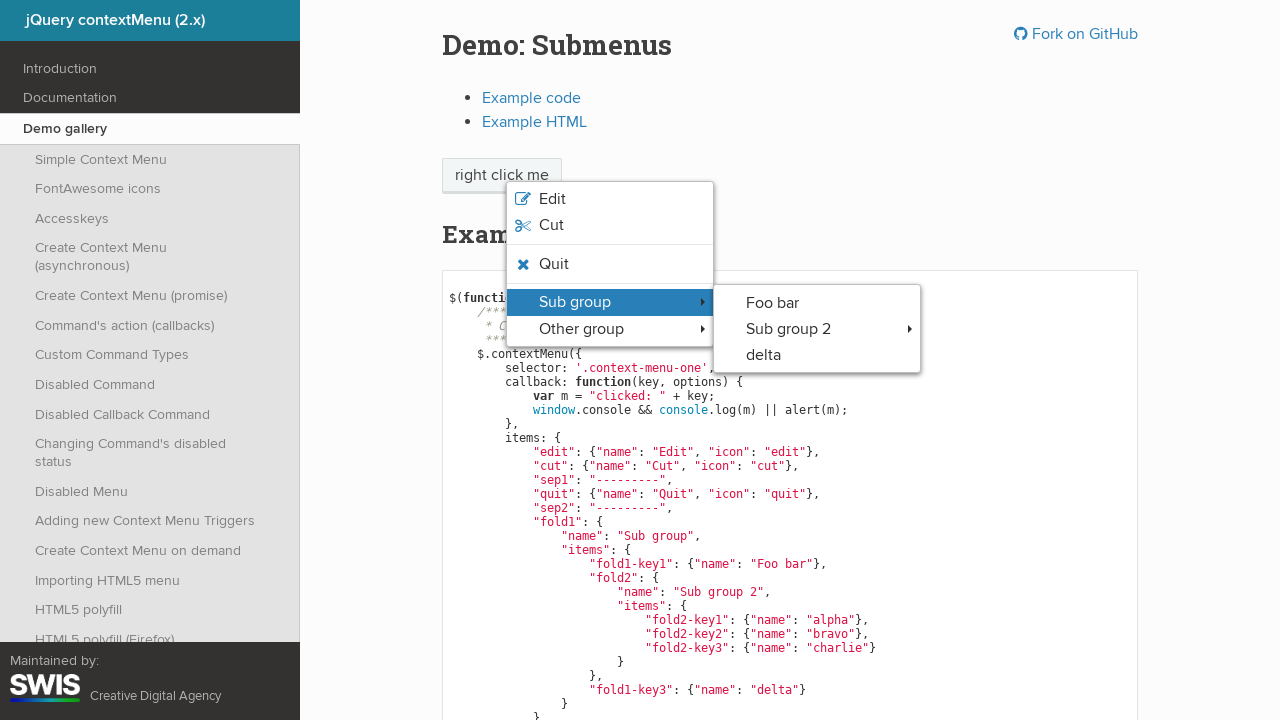